Tests that the articles page loads and displays the Global Feed section on a RealWorld application demo site.

Starting URL: https://vibe-coding-paradigm.github.io/Realworld-serverless-microservice/

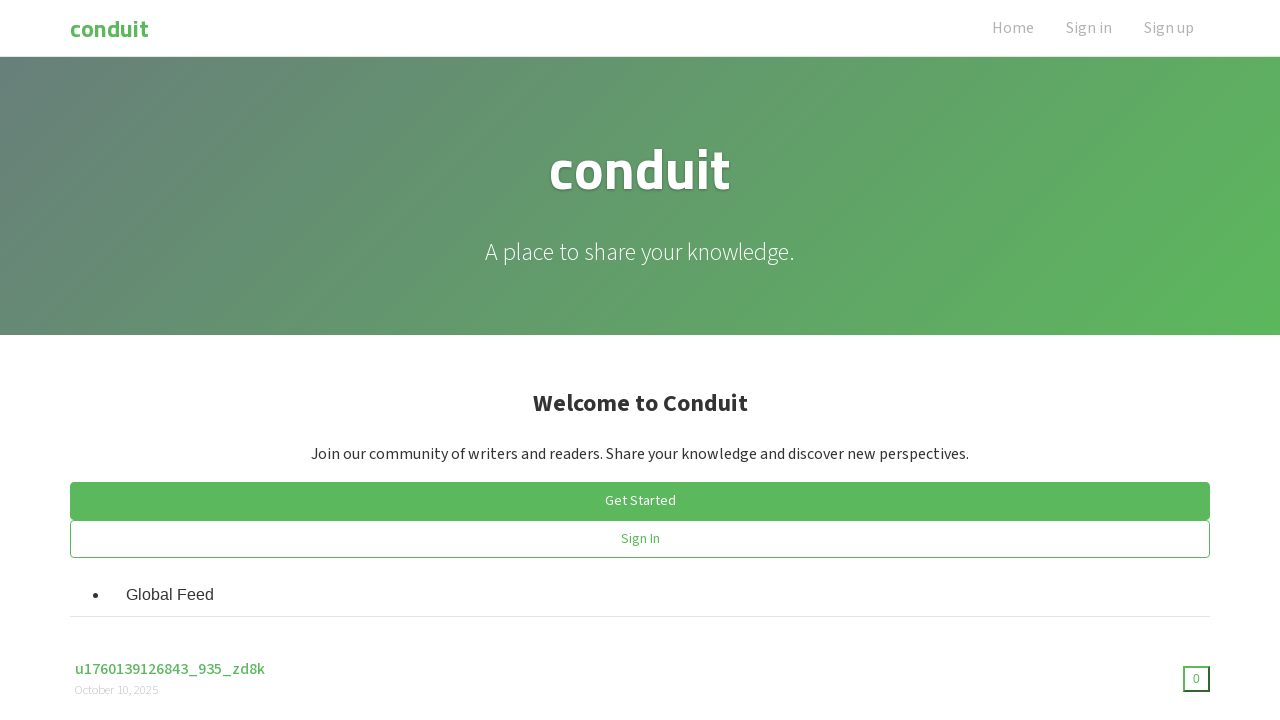

Navigated to RealWorld application demo site
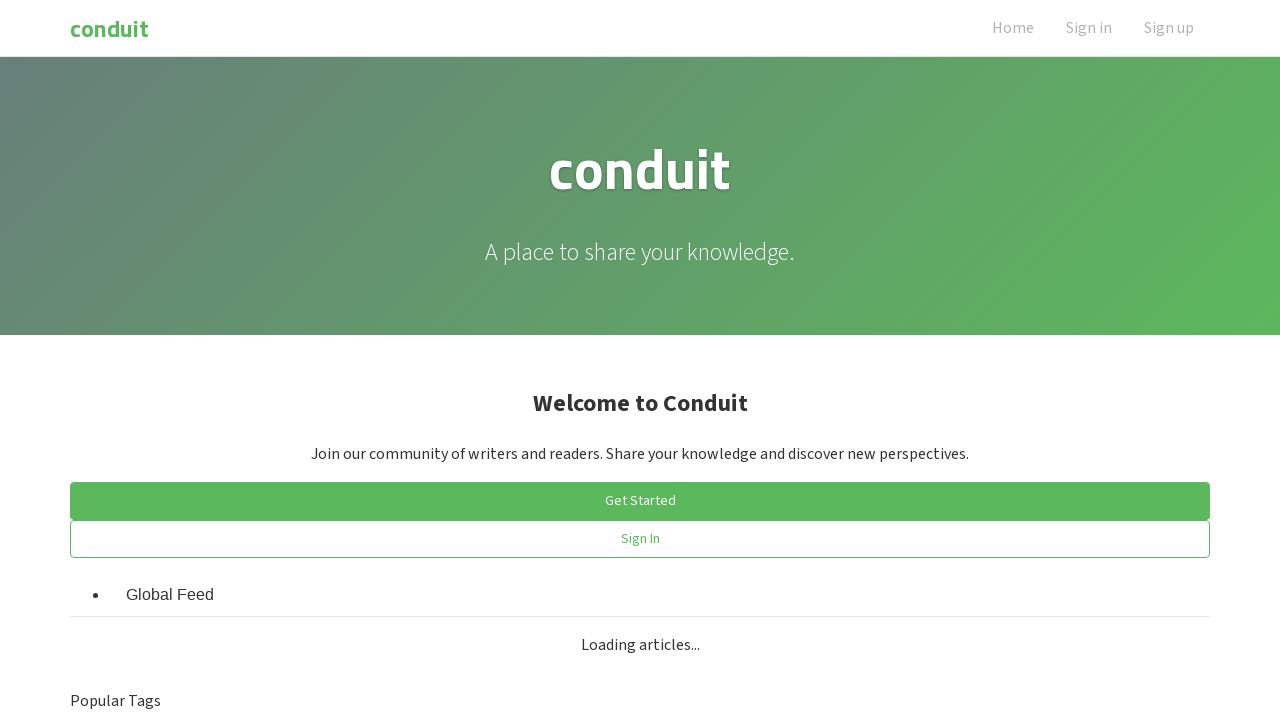

Global Feed section loaded on articles page
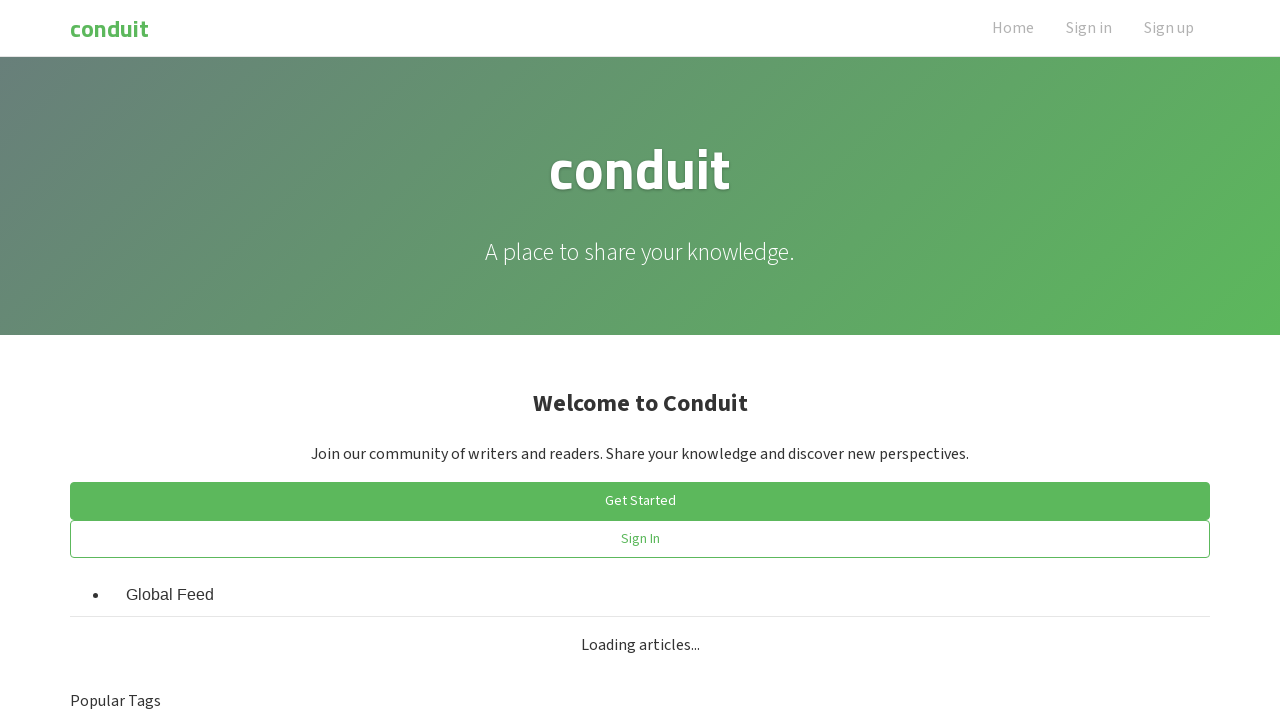

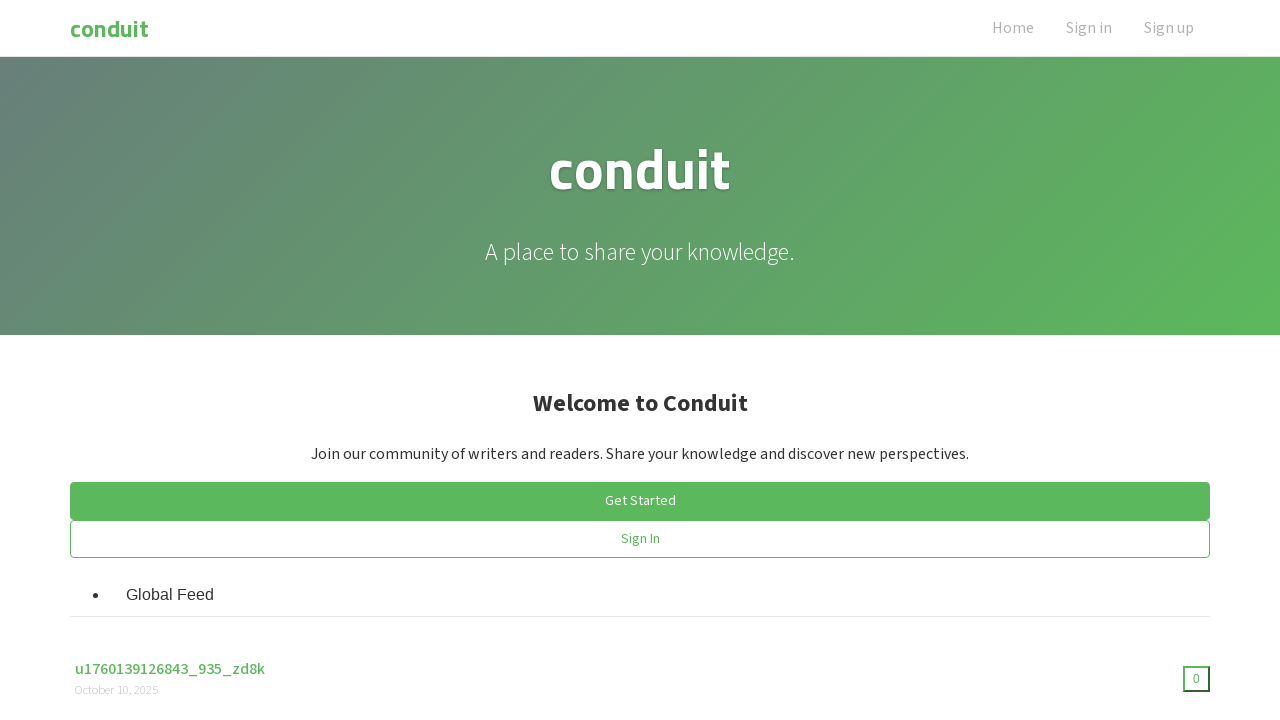